Tests a sign-up form by filling in first name, last name, and email fields, then submitting the form

Starting URL: http://secure-retreat-92358.herokuapp.com/

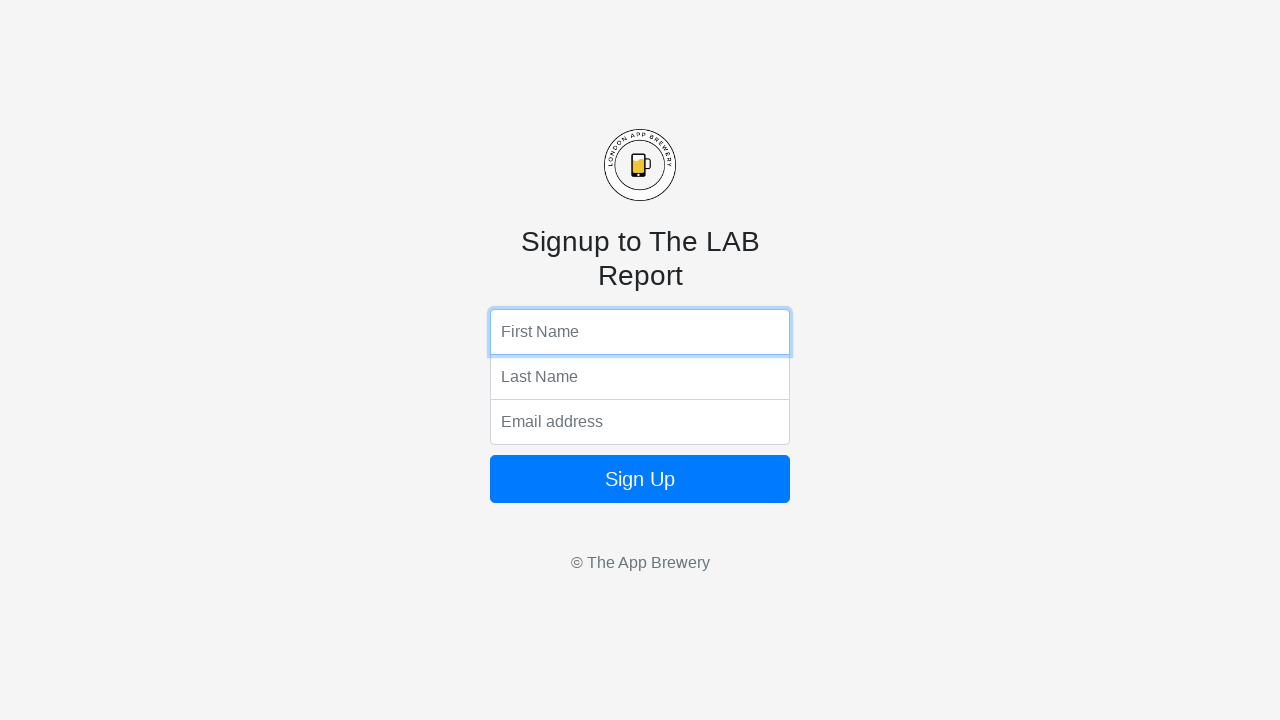

Filled first name field with 'John' on input[name='fName']
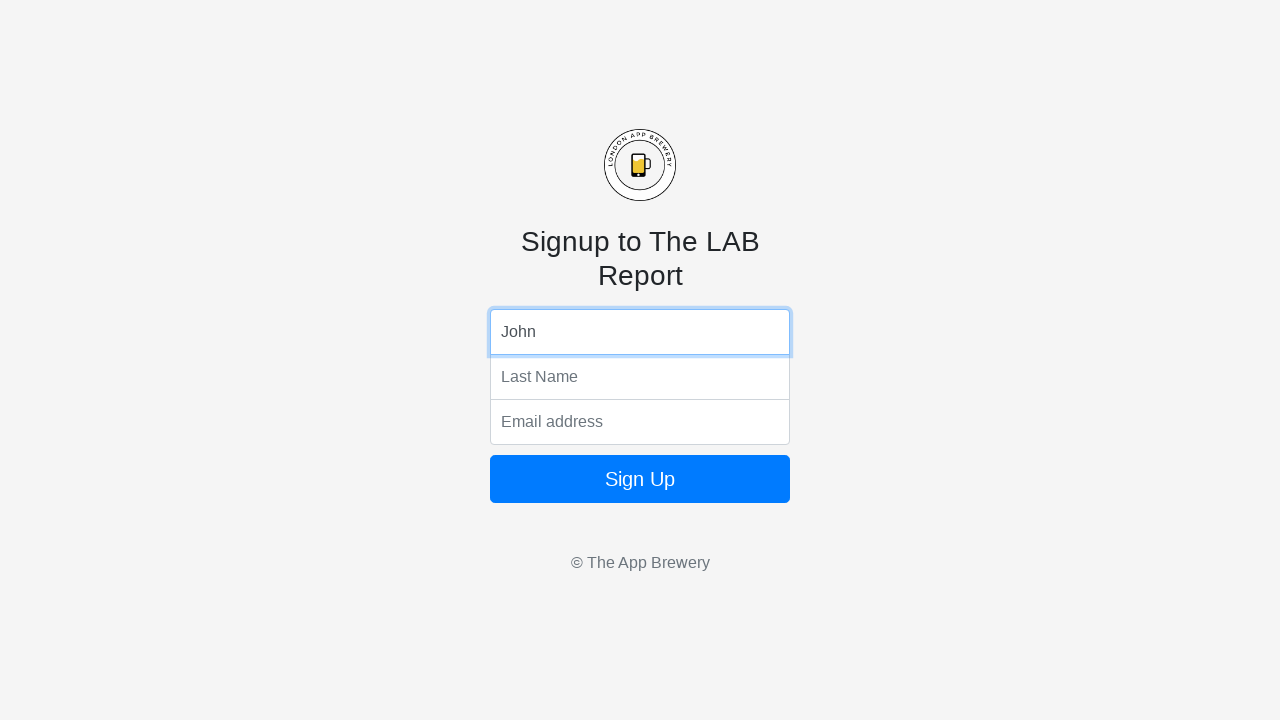

Filled last name field with 'Smith' on input[name='lName']
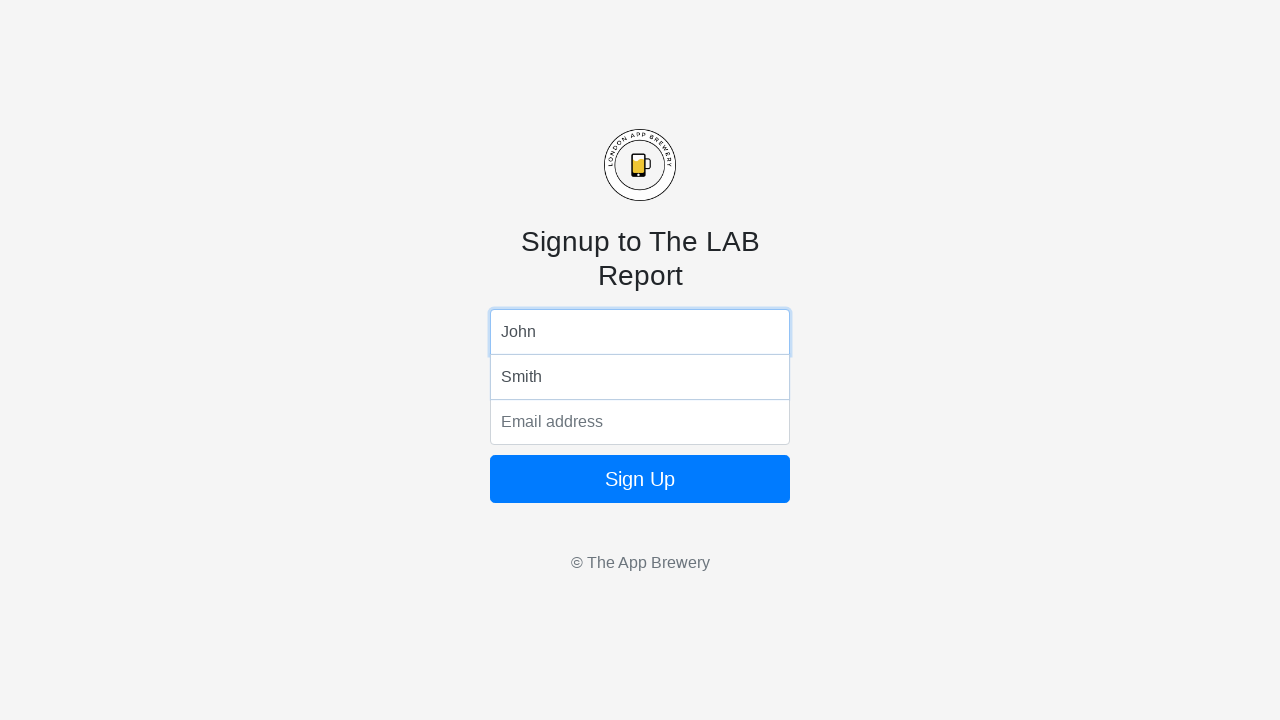

Filled email field with 'johnsmith2024@gmail.com' on input[name='email']
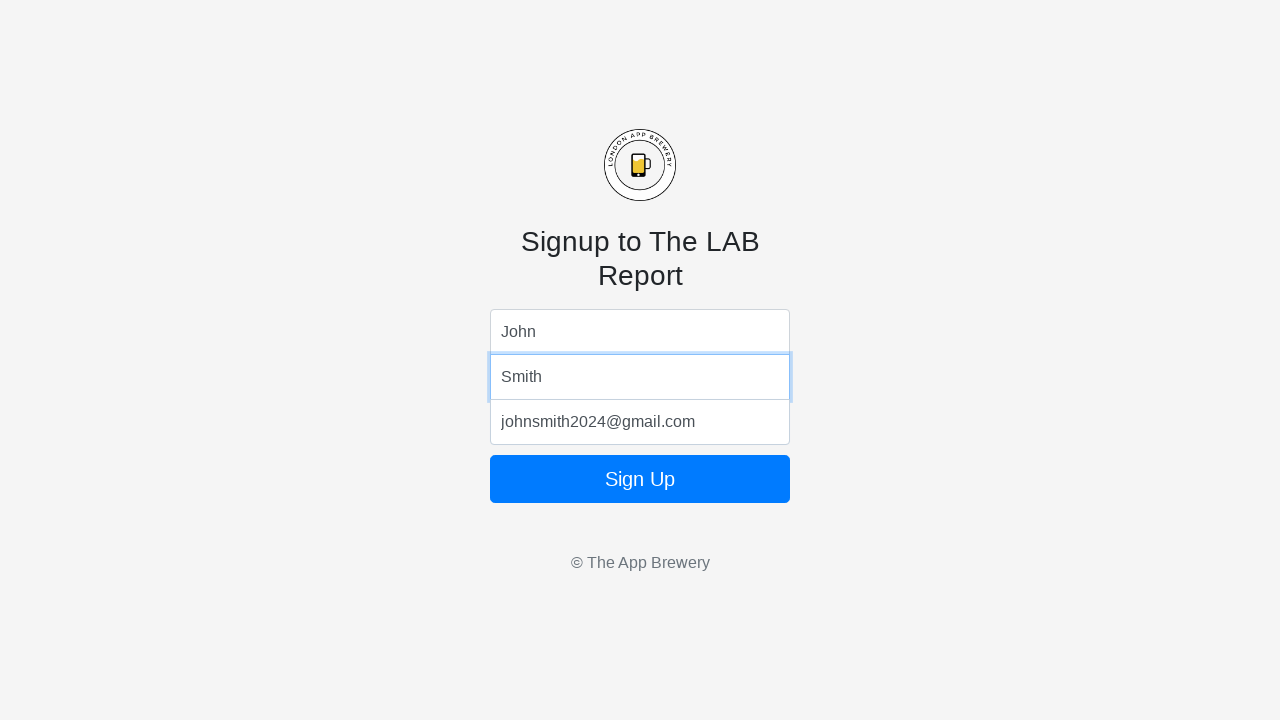

Clicked sign up button to submit form at (640, 479) on button
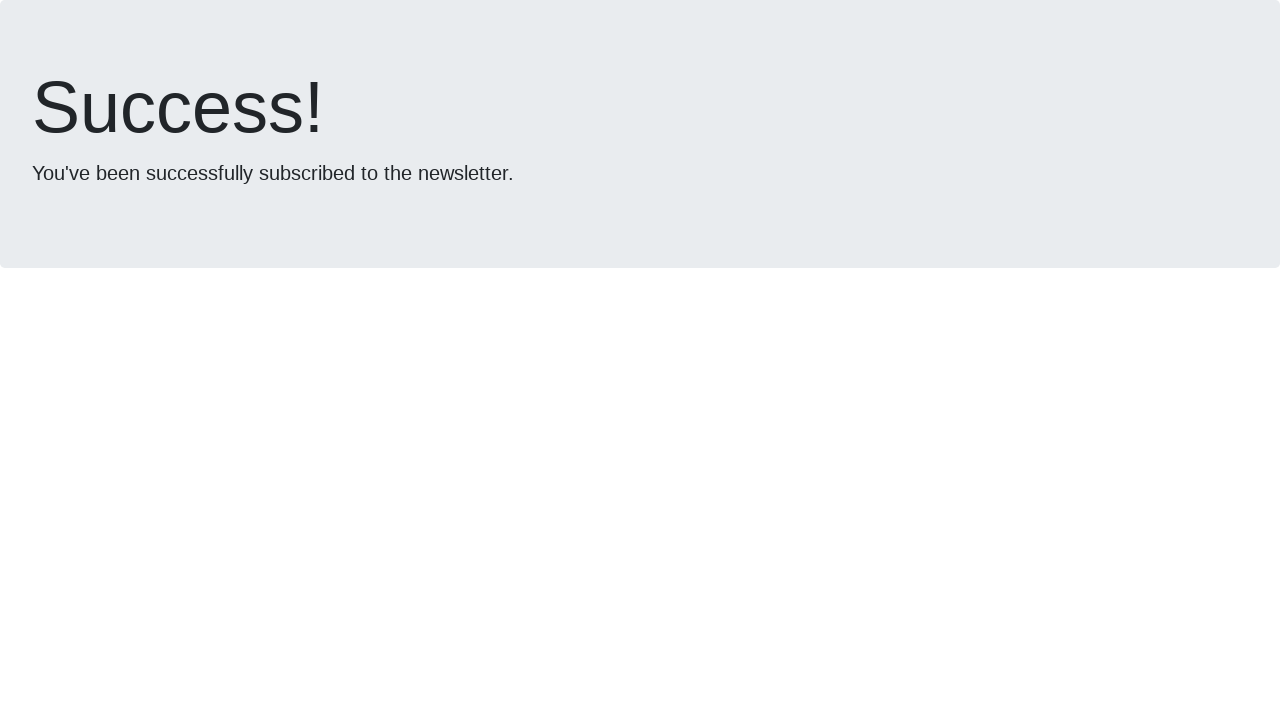

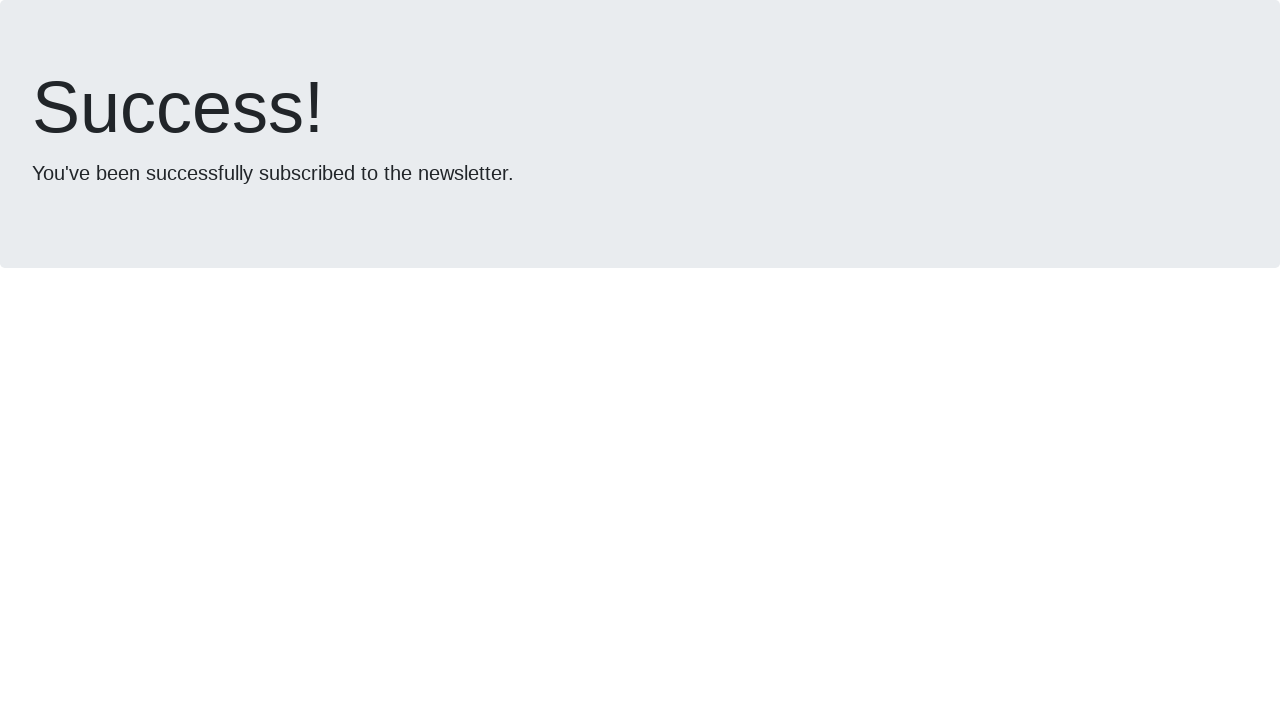